Opens the Dynamic Properties section from the elements menu

Starting URL: https://demoqa.com/elements

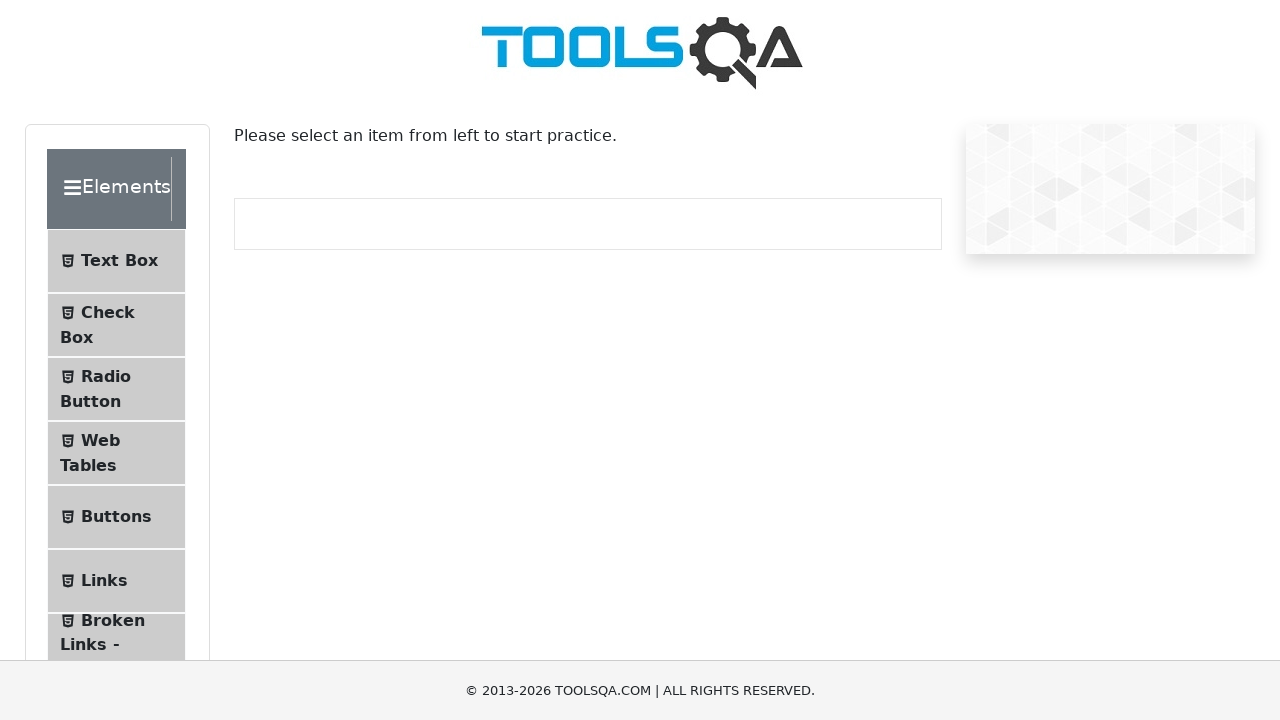

Clicked on Dynamic Properties menu item at (119, 348) on text=Dynamic Properties
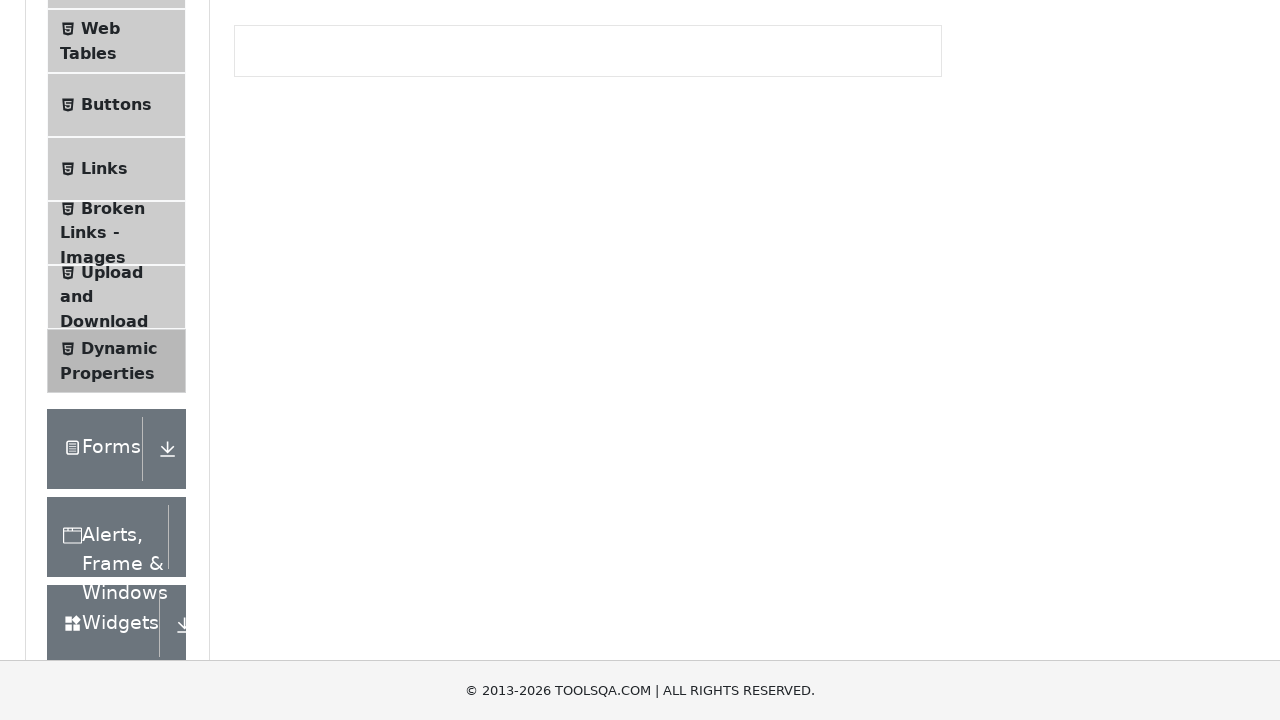

Dynamic Properties page loaded and elements verified
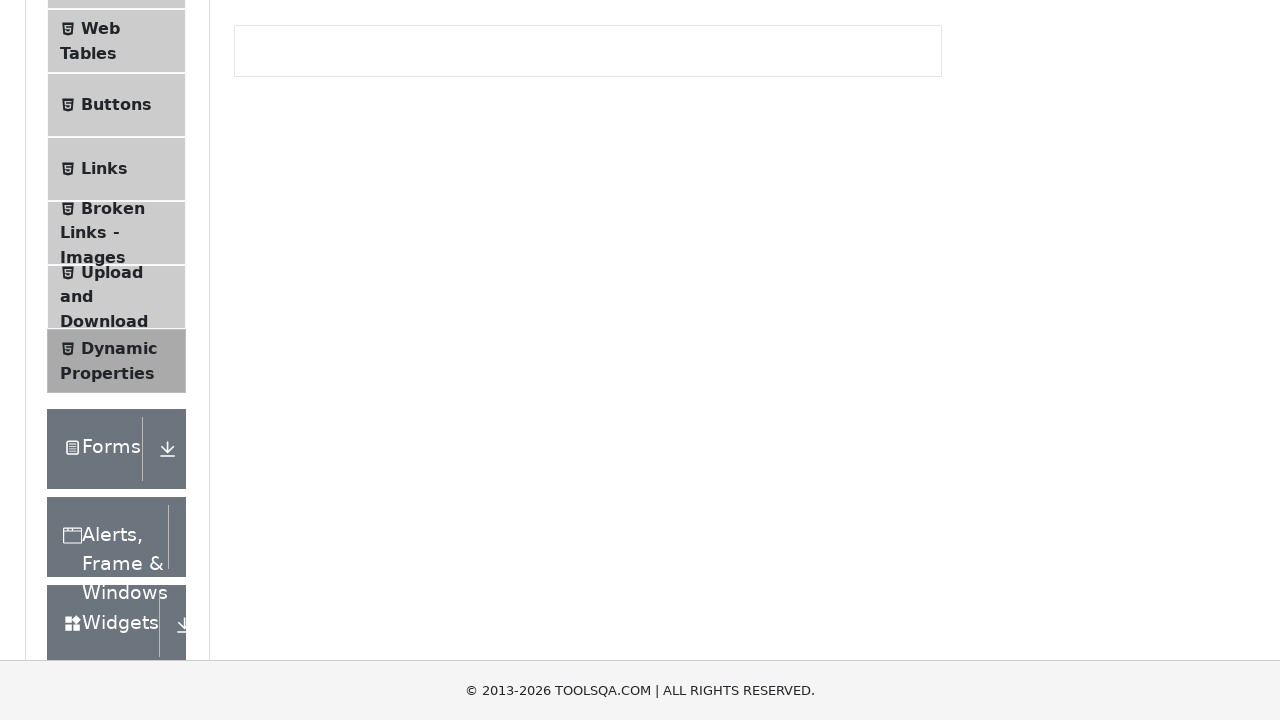

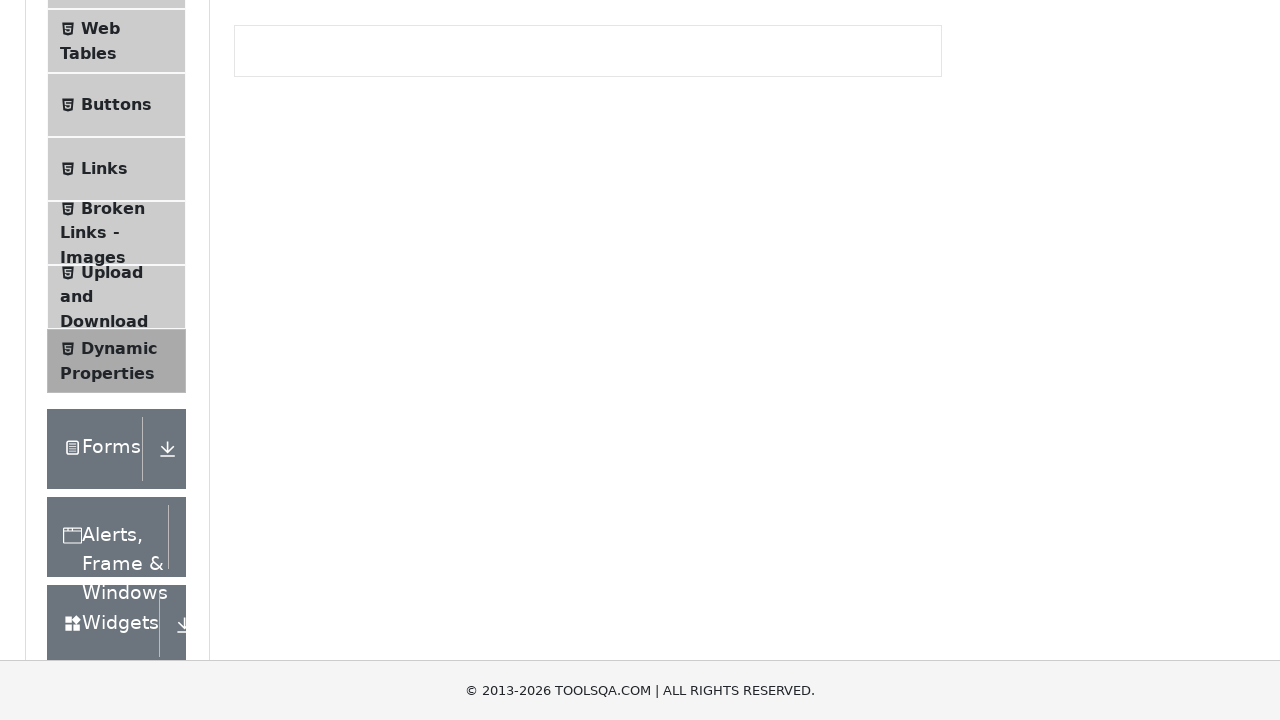